Tests clicking the Selenide examples link and verifying navigation to GitHub organization page

Starting URL: https://selenide.org/quick-start.html

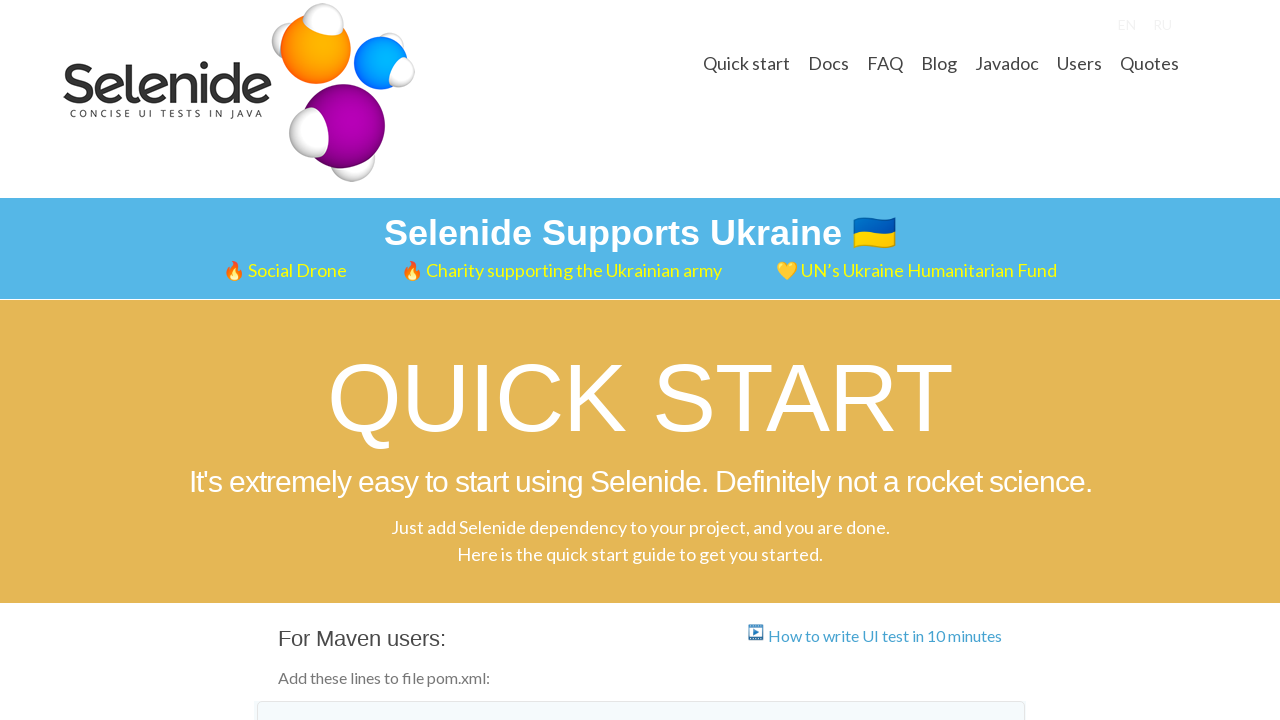

Located 'Selenide examples' link
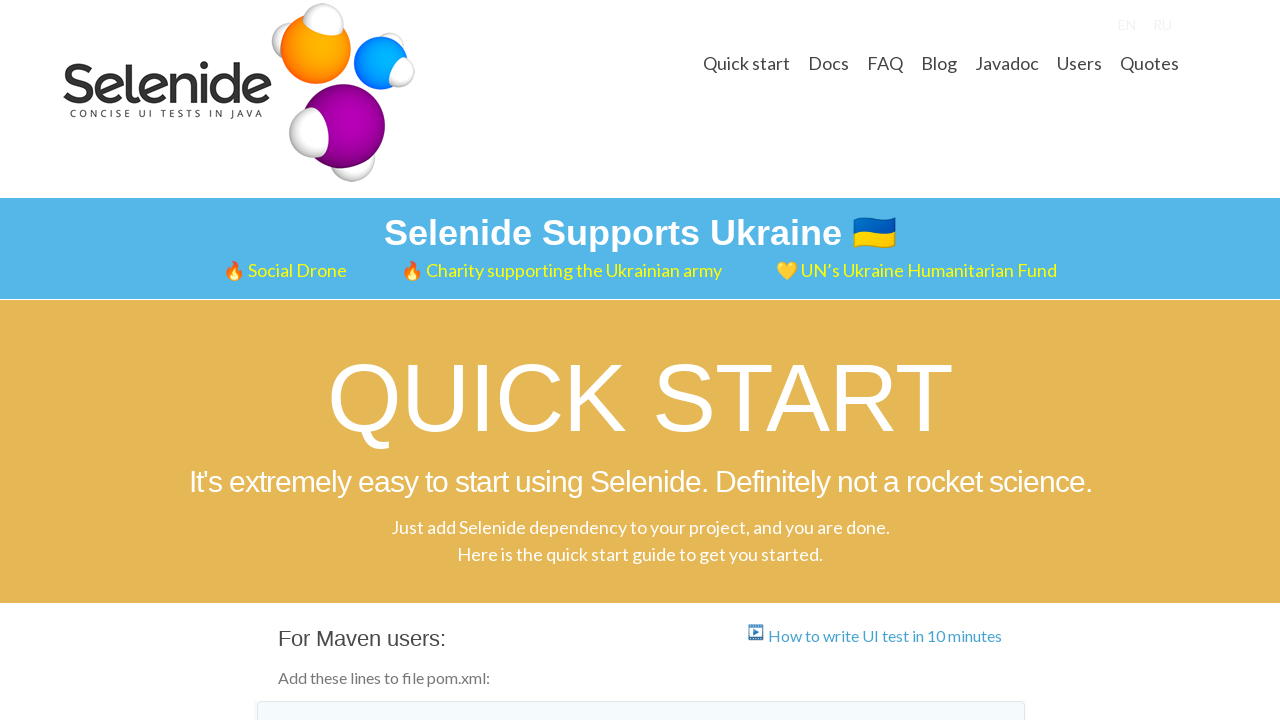

Verified link href is 'https://github.com/selenide-examples'
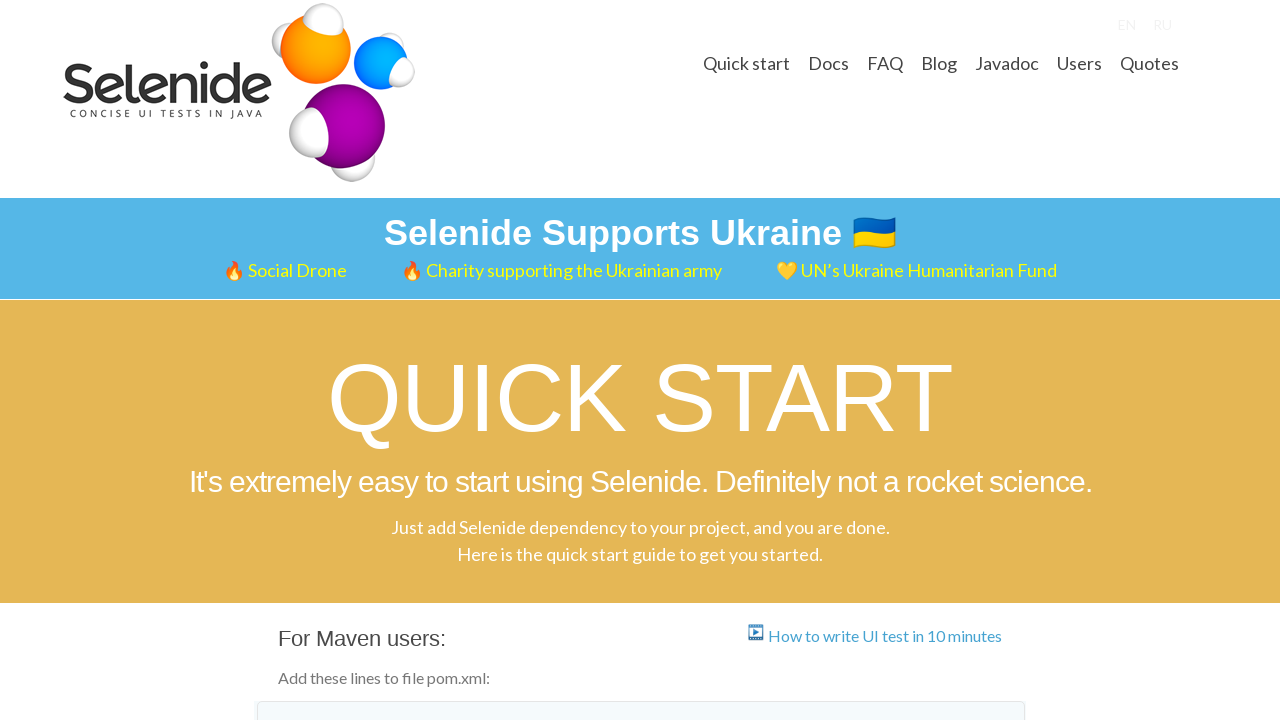

Clicked 'Selenide examples' link at (423, 361) on a:text('Selenide examples')
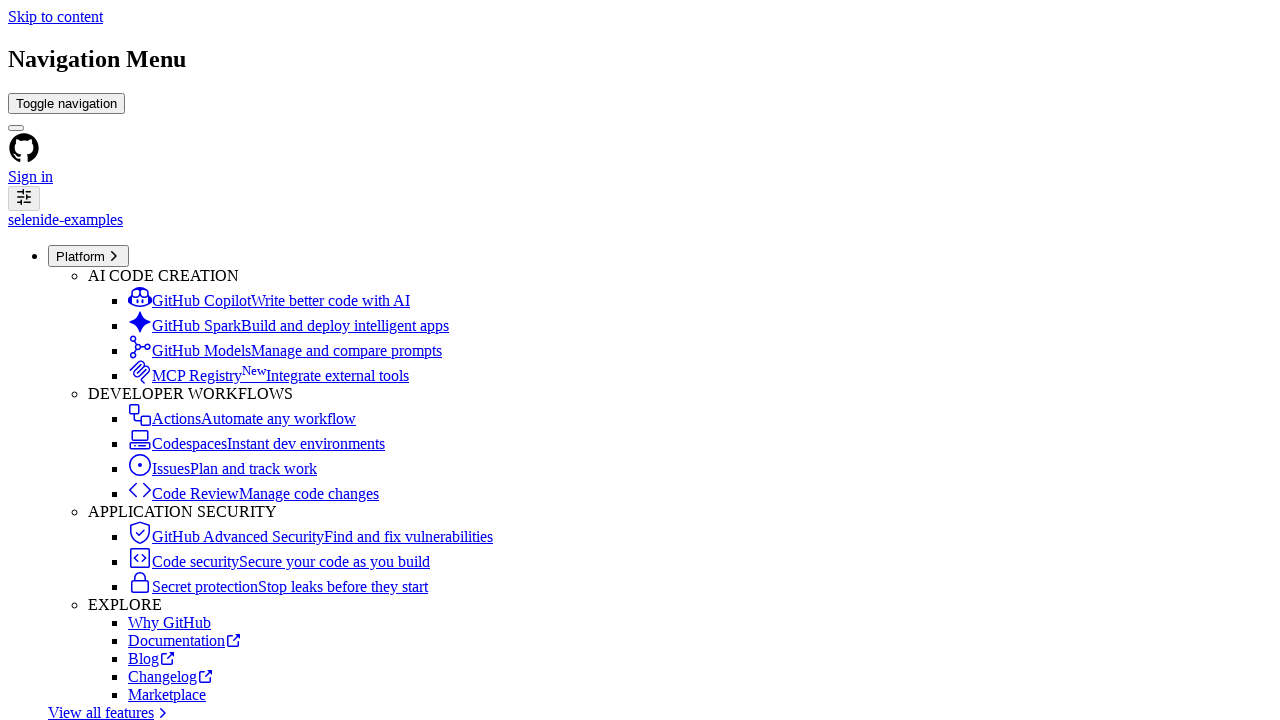

GitHub organization page loaded with orghead element visible
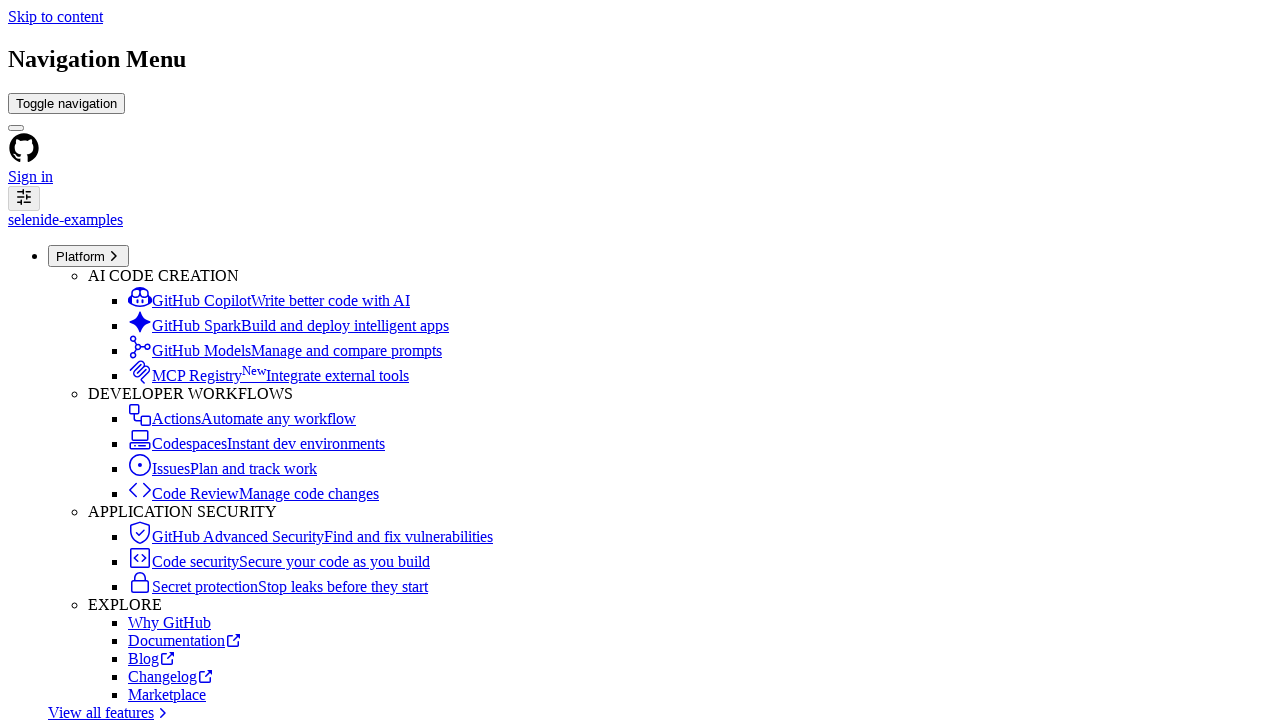

Verified 'Selenide examples' text present in orghead
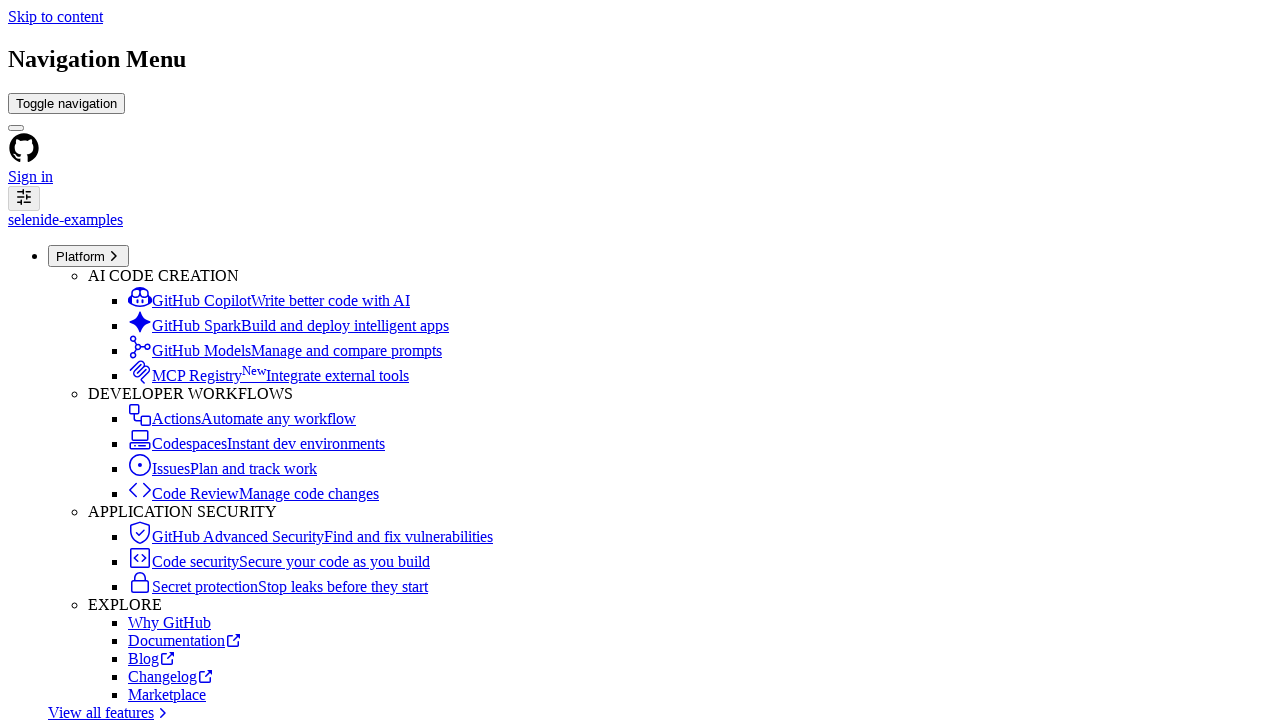

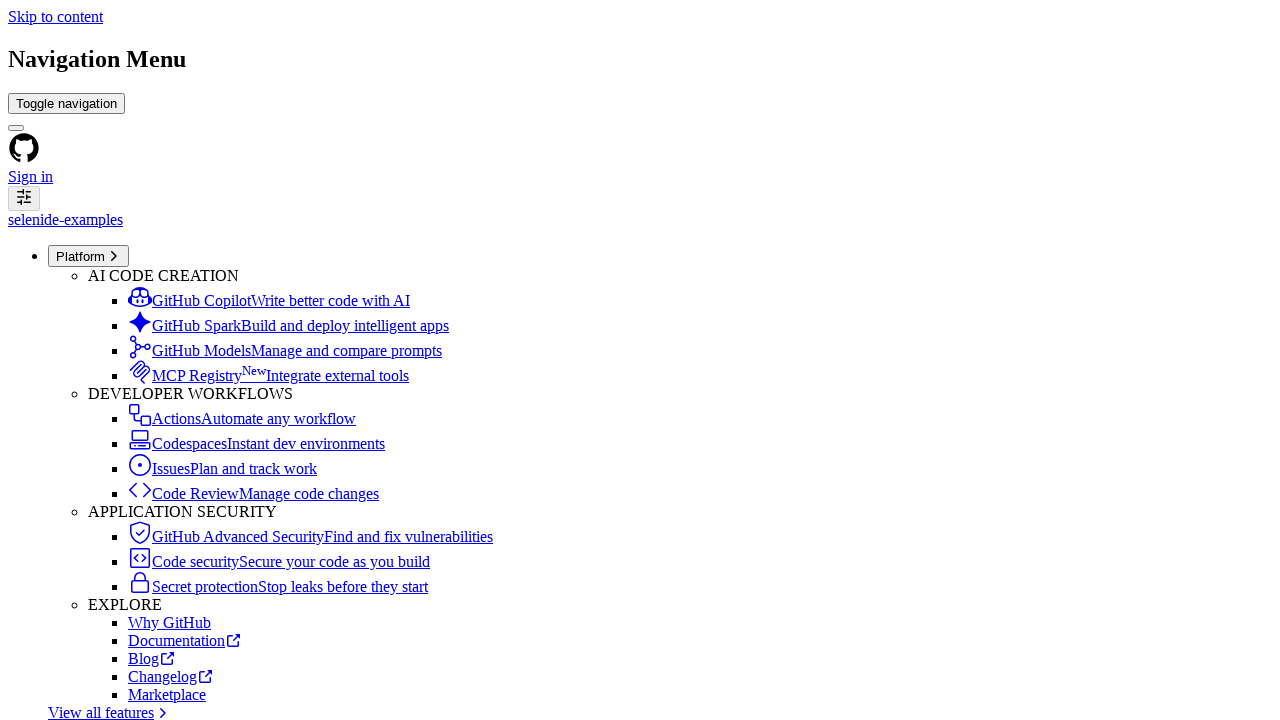